Tests navigation to the forgot password page by clicking the 'Forgot your password' link and verifying the 'Reset Password' text is displayed

Starting URL: https://opensource-demo.orangehrmlive.com/

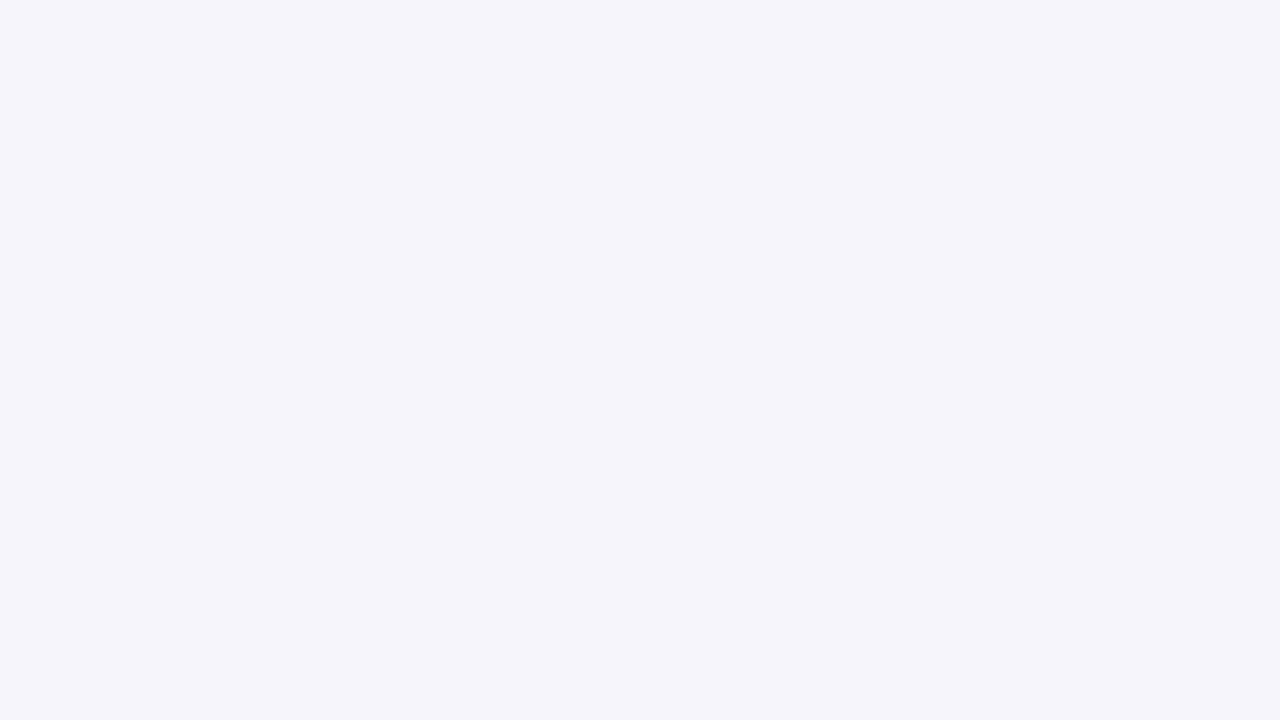

Clicked 'Forgot your password' link at (512, 606) on xpath=//p[@class='oxd-text oxd-text--p orangehrm-login-forgot-header']
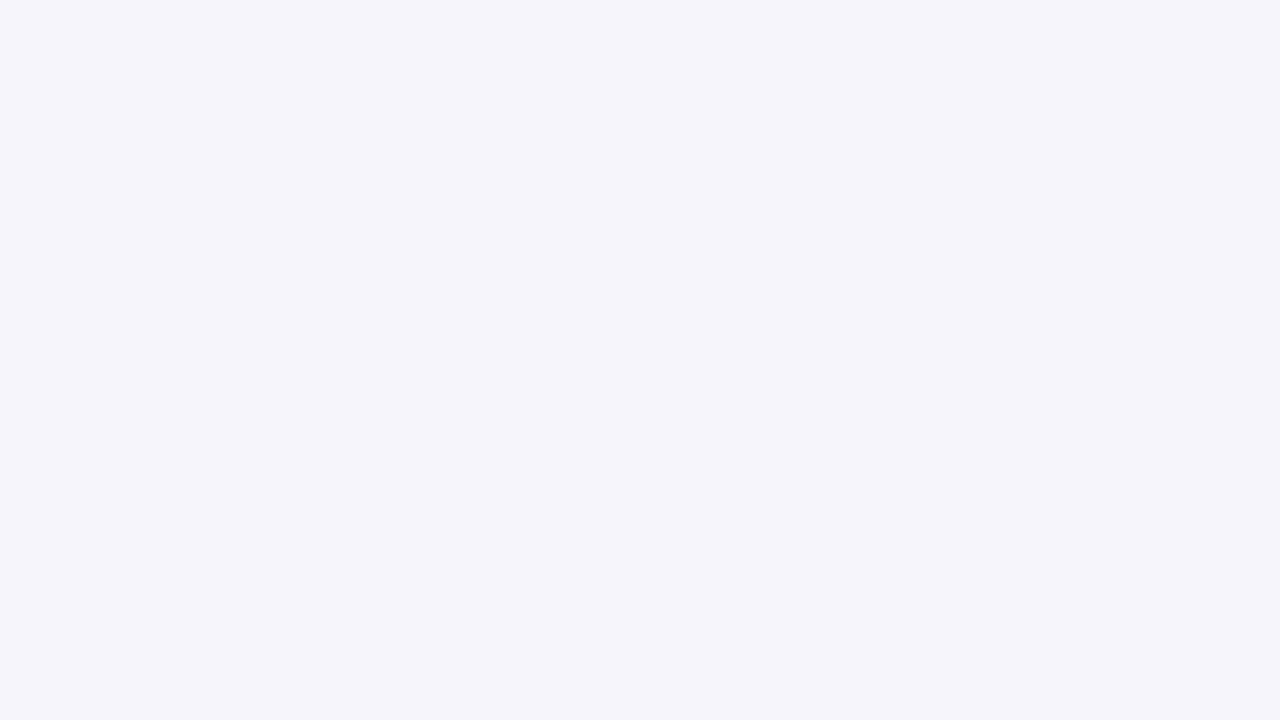

Waited for Reset Password page to load
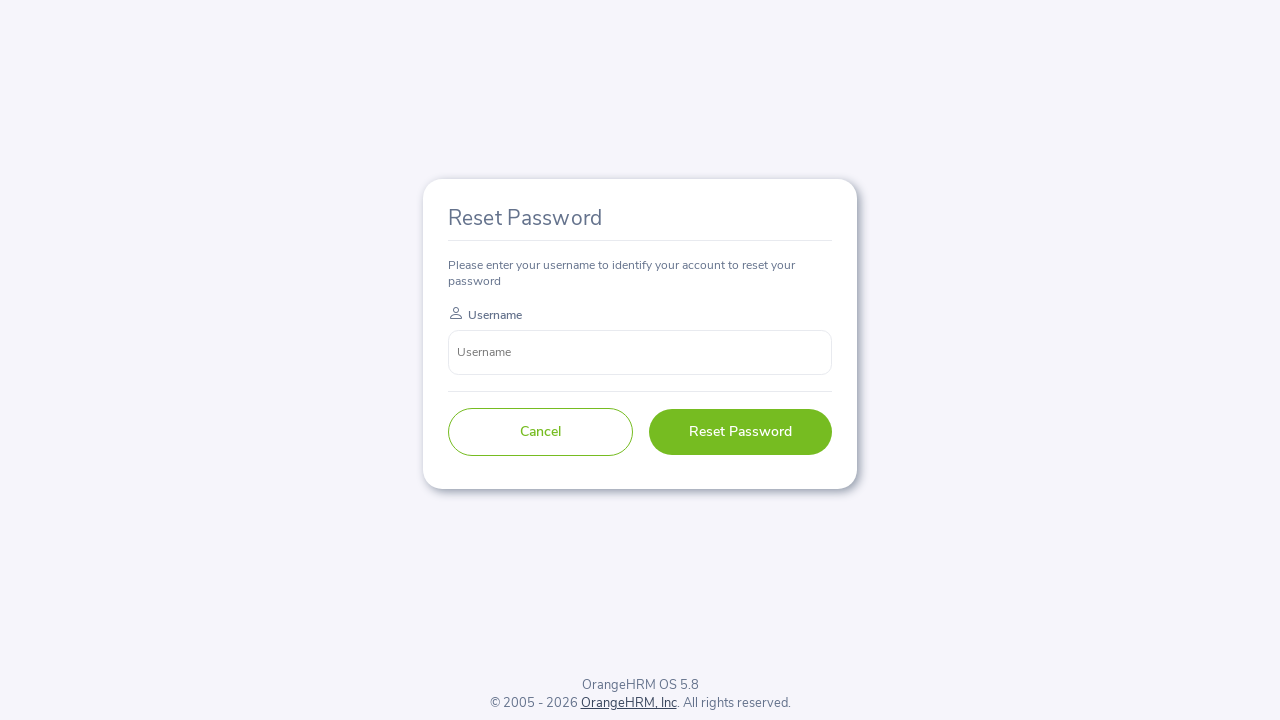

Retrieved Reset Password heading text
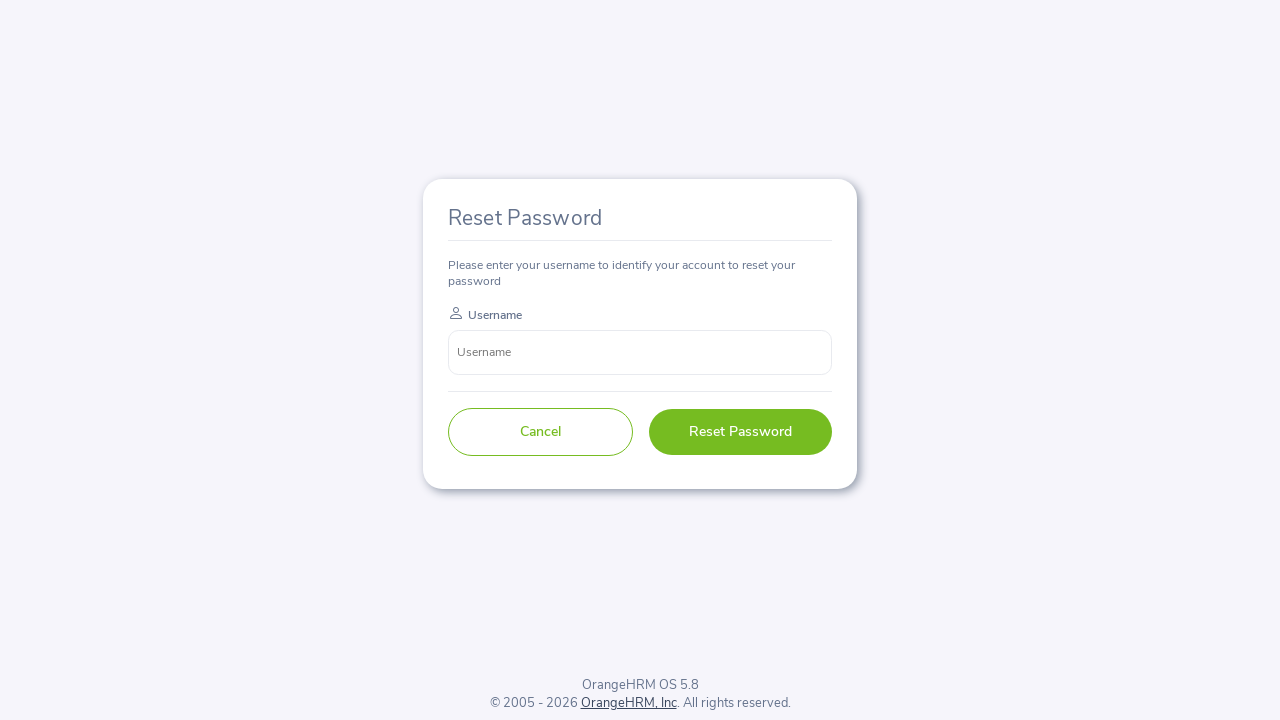

Verified 'Reset Password' text is displayed on the page
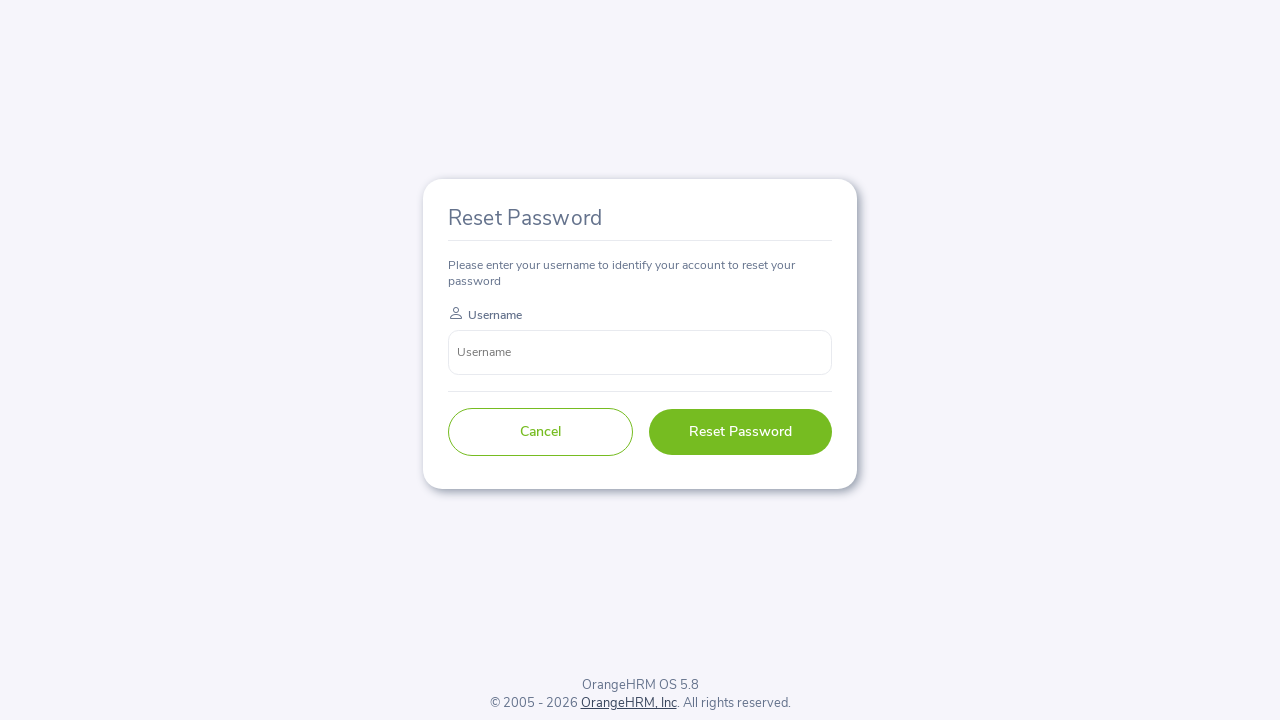

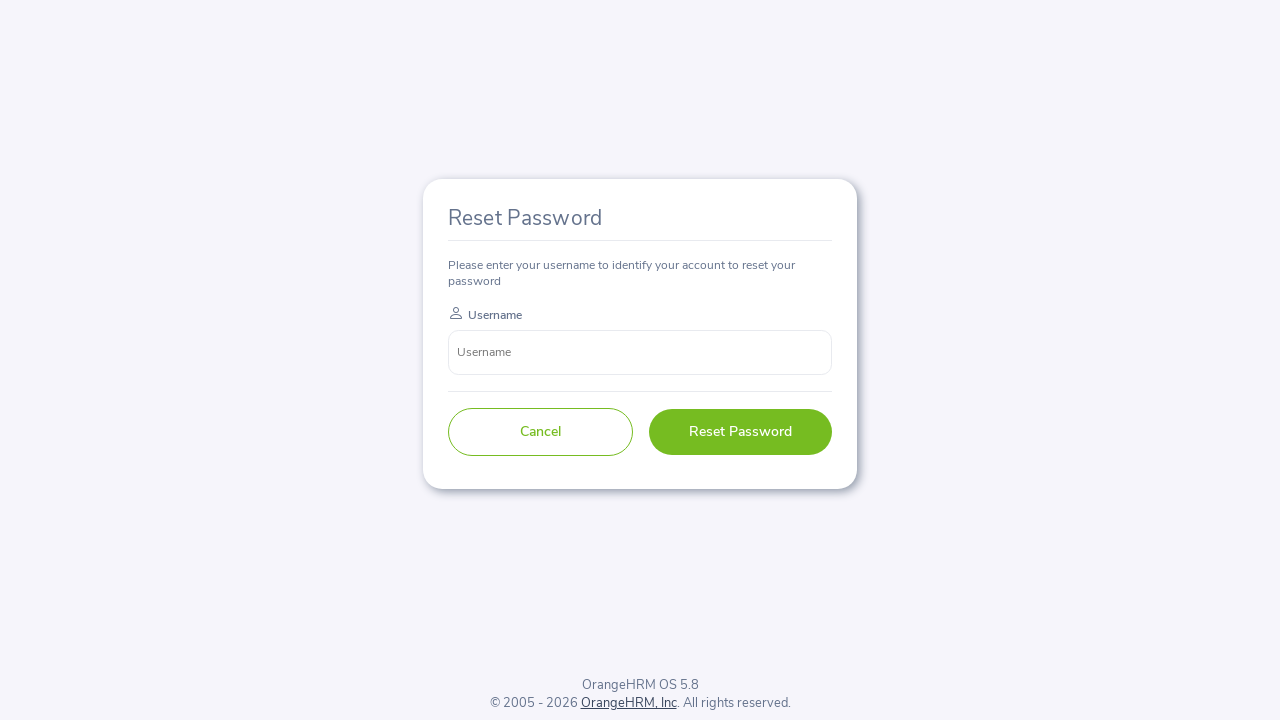